Navigates to a sports betting/scores website and clicks on the Hockey sport category from the top menu to view hockey matches.

Starting URL: https://www.flashscorekz.com/

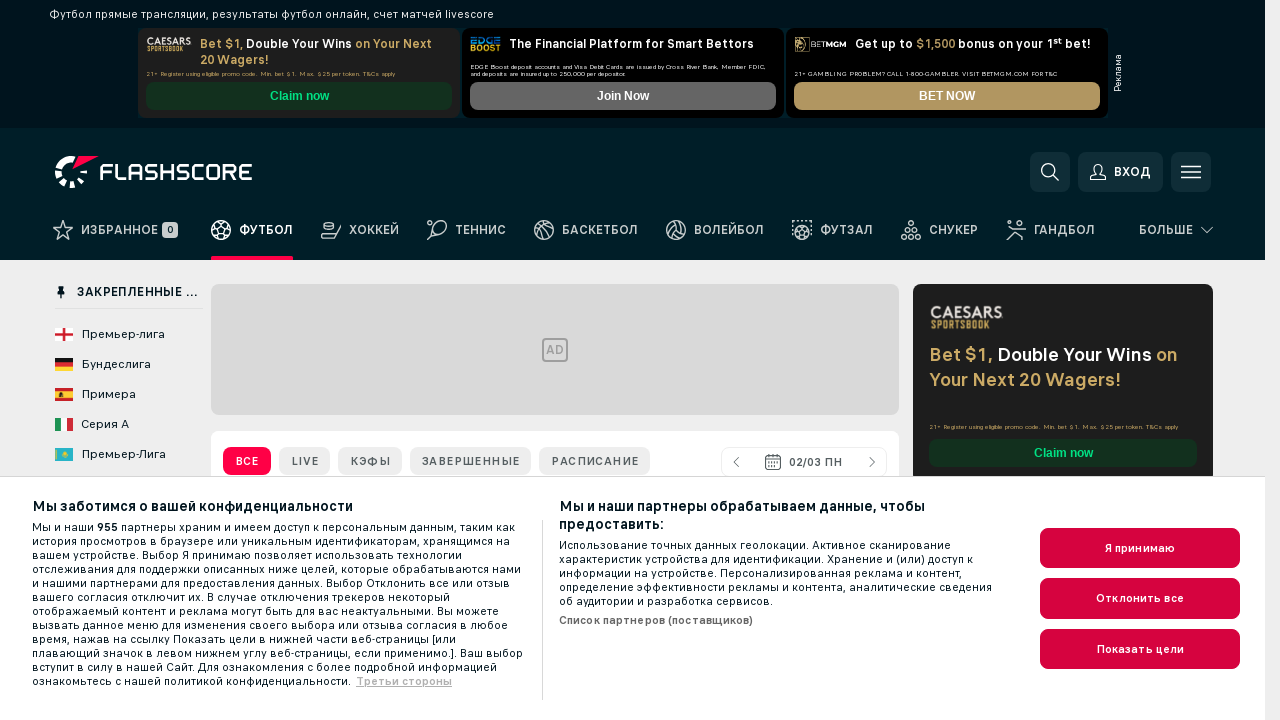

Navigated to FlashScore KZ website
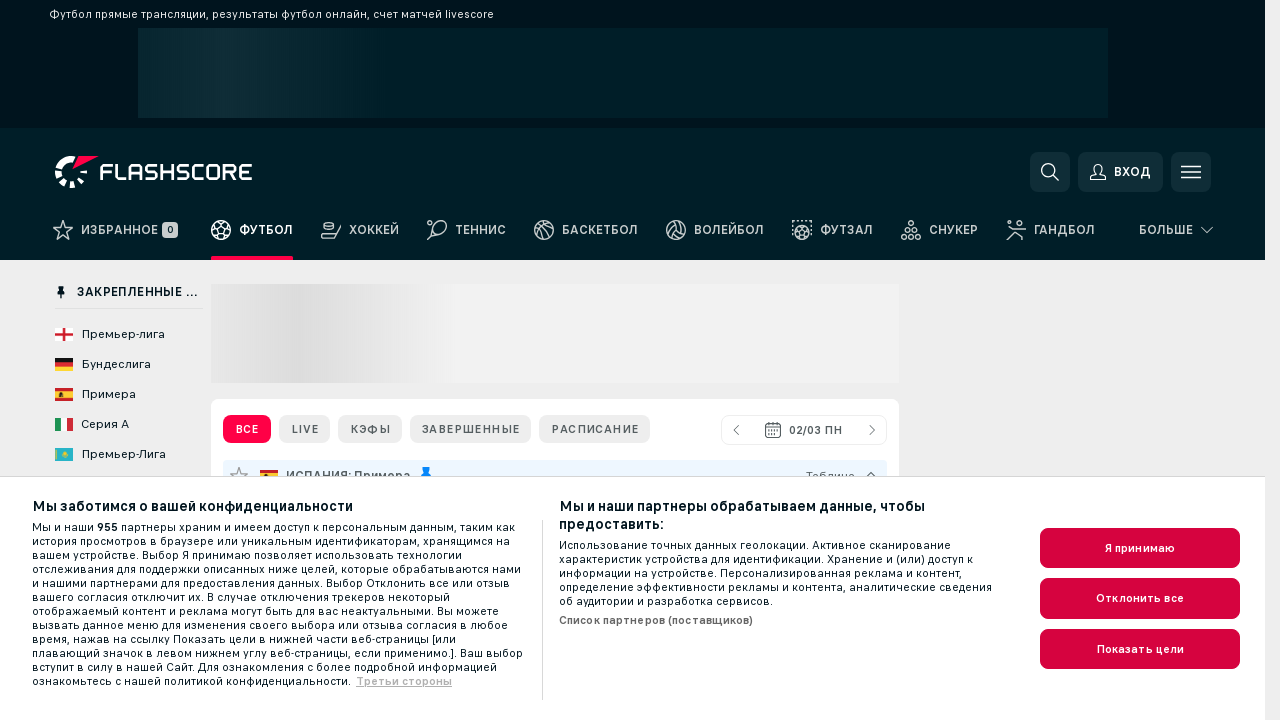

Top menu items loaded
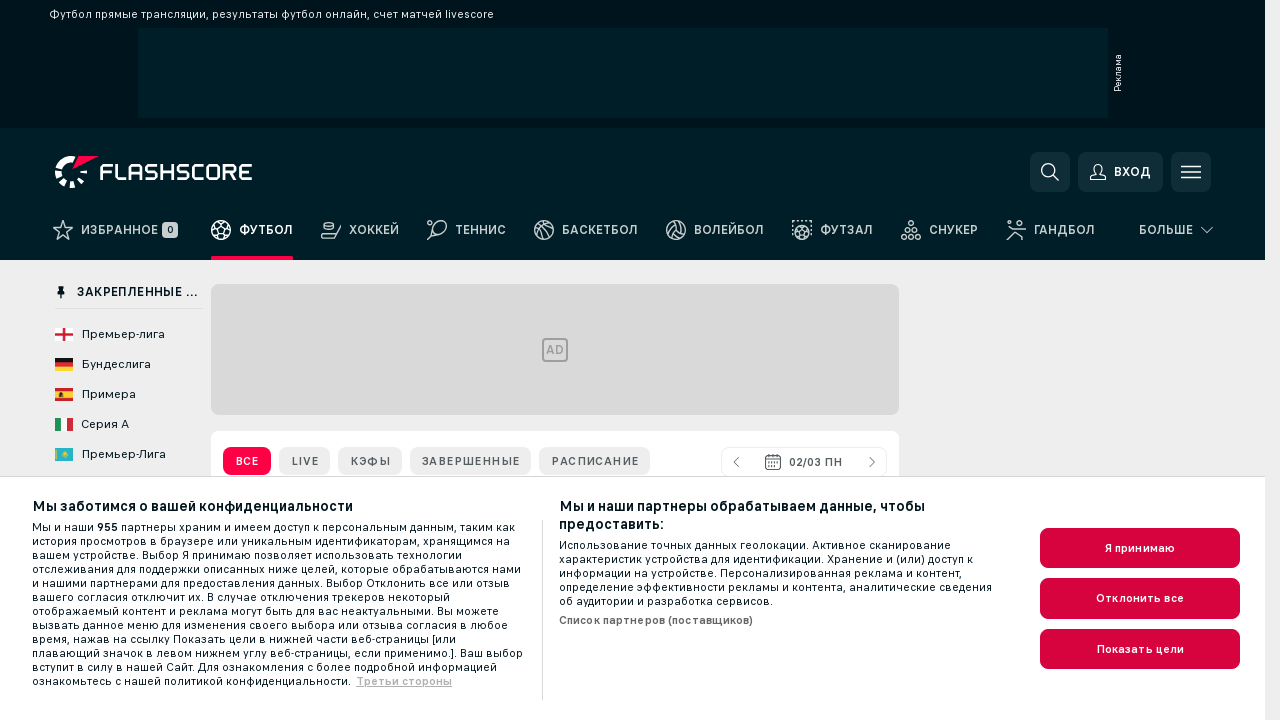

Retrieved all sport menu items from top navigation
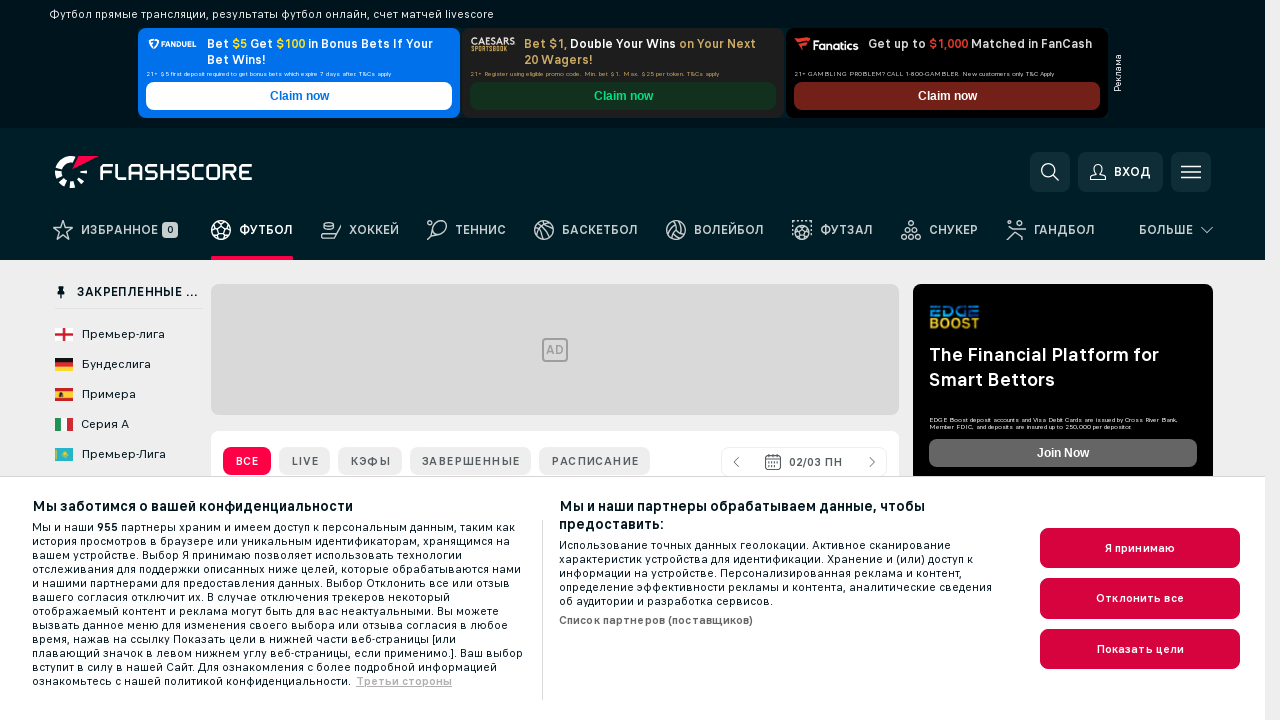

Clicked on Hockey (ХОККЕЙ) sport category at (360, 236) on .menuTop__item >> nth=2
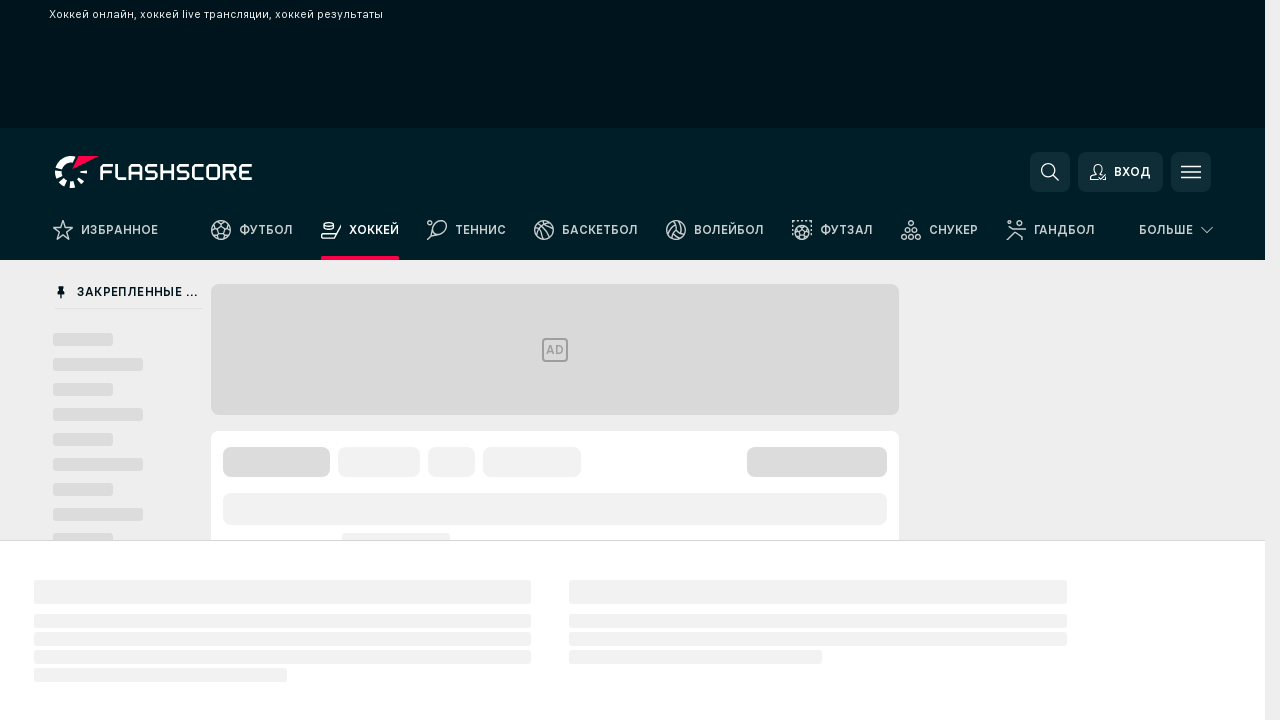

Hockey matches loaded successfully
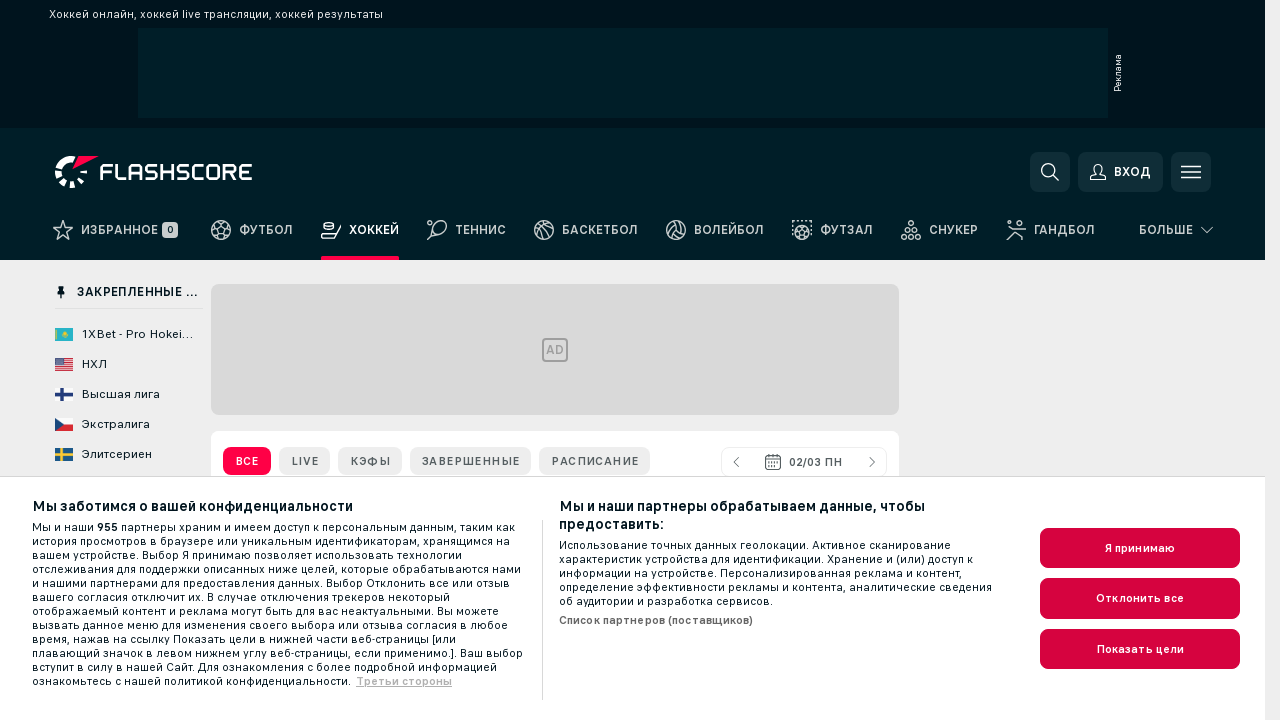

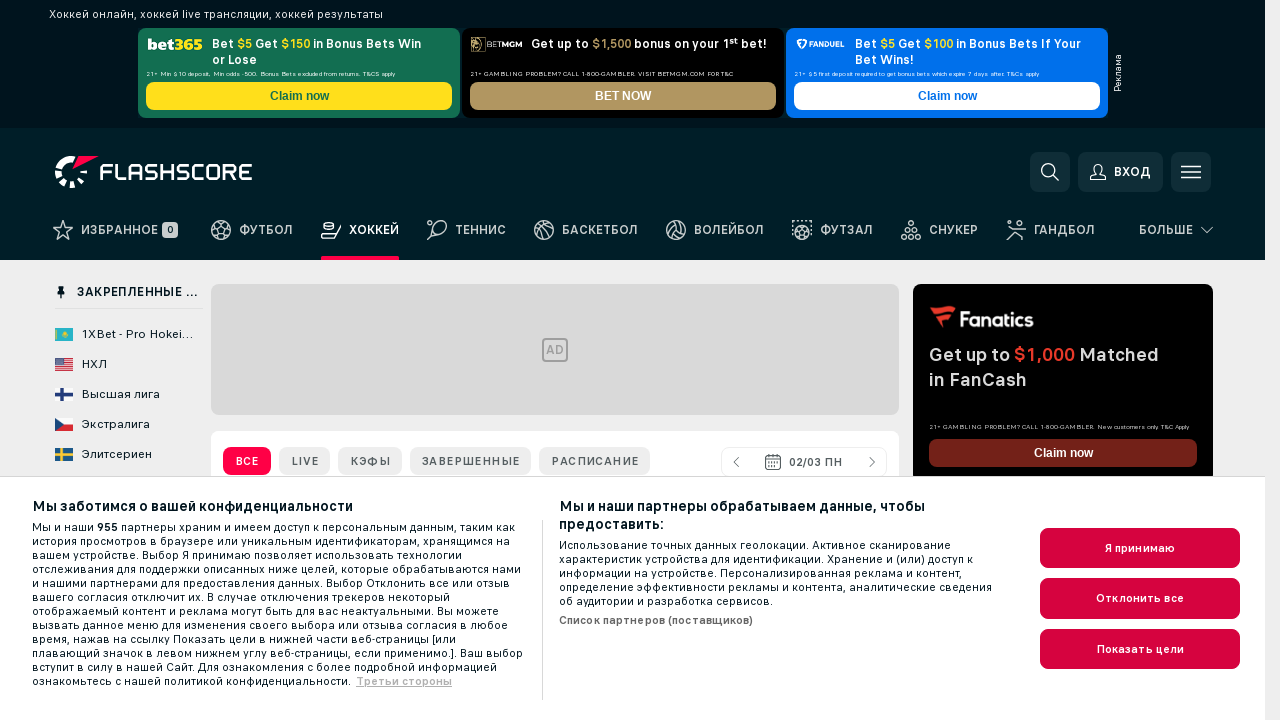